Tests static dropdown currency selection by selecting different currency options (INR, AED, USD) and verifying the selection

Starting URL: https://rahulshettyacademy.com/dropdownsPractise/

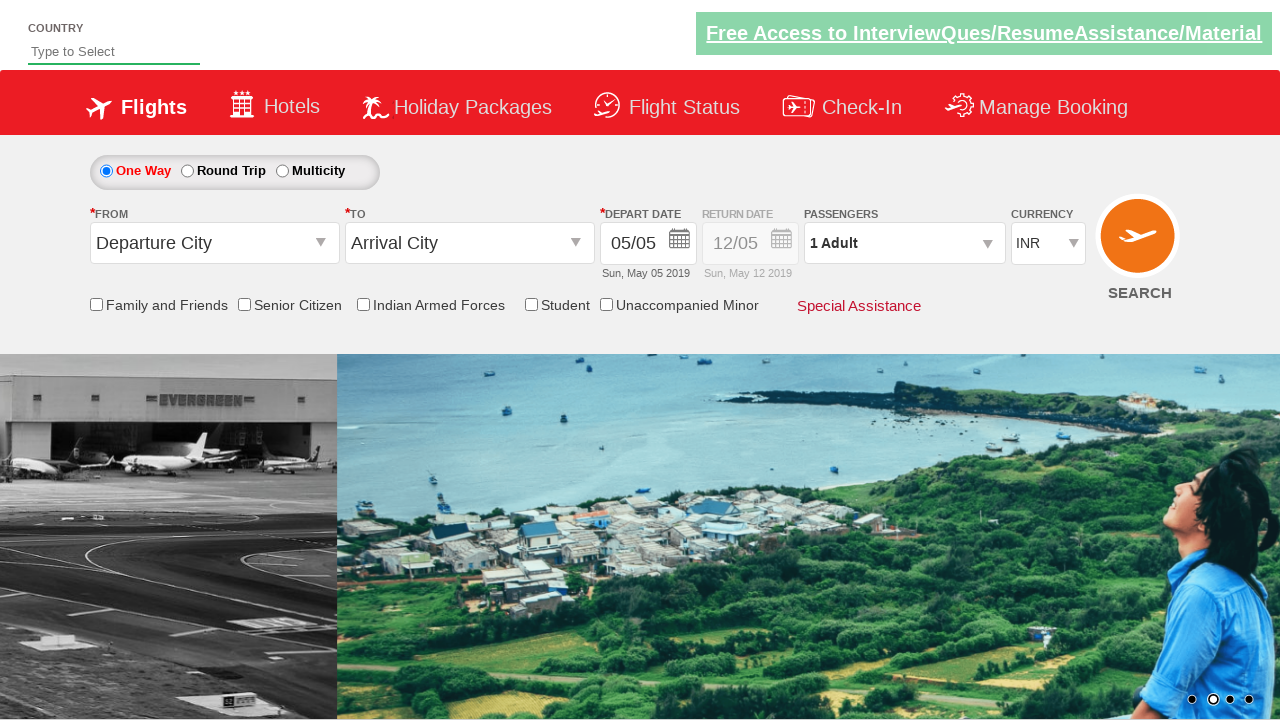

Selected INR currency from dropdown on select[id='ctl00_mainContent_DropDownListCurrency']
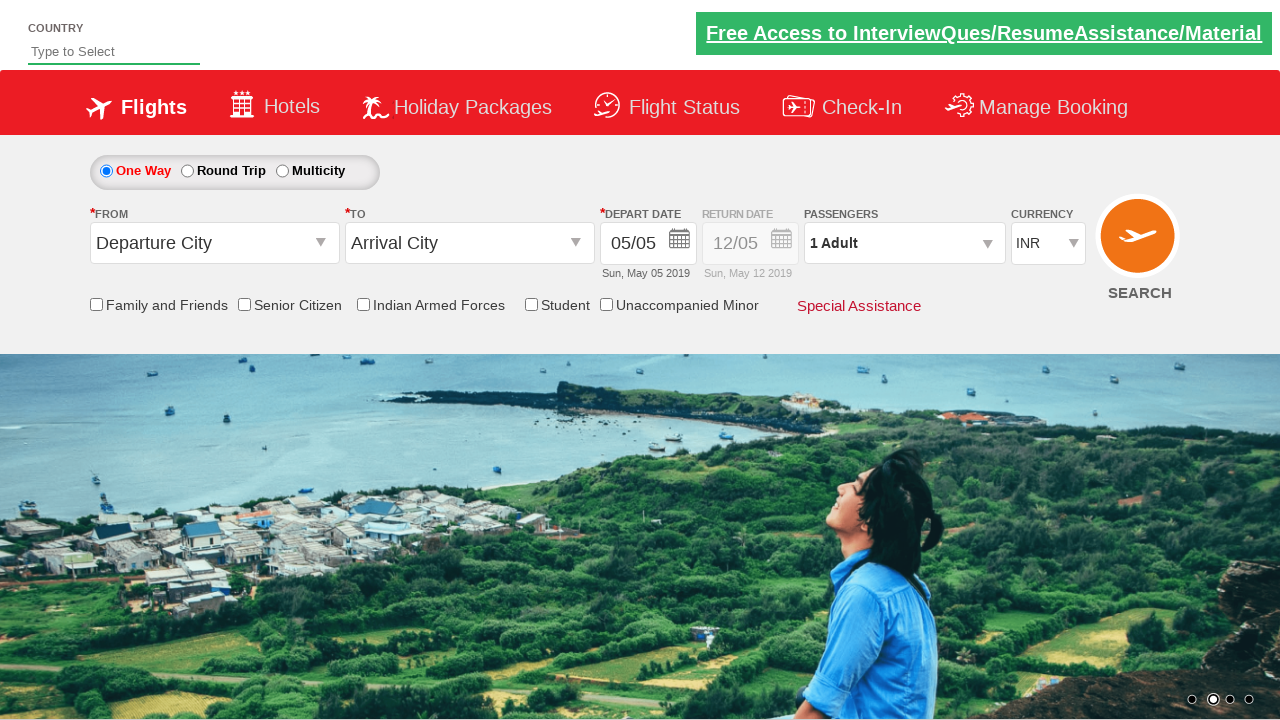

Selected AED currency from dropdown on select[id='ctl00_mainContent_DropDownListCurrency']
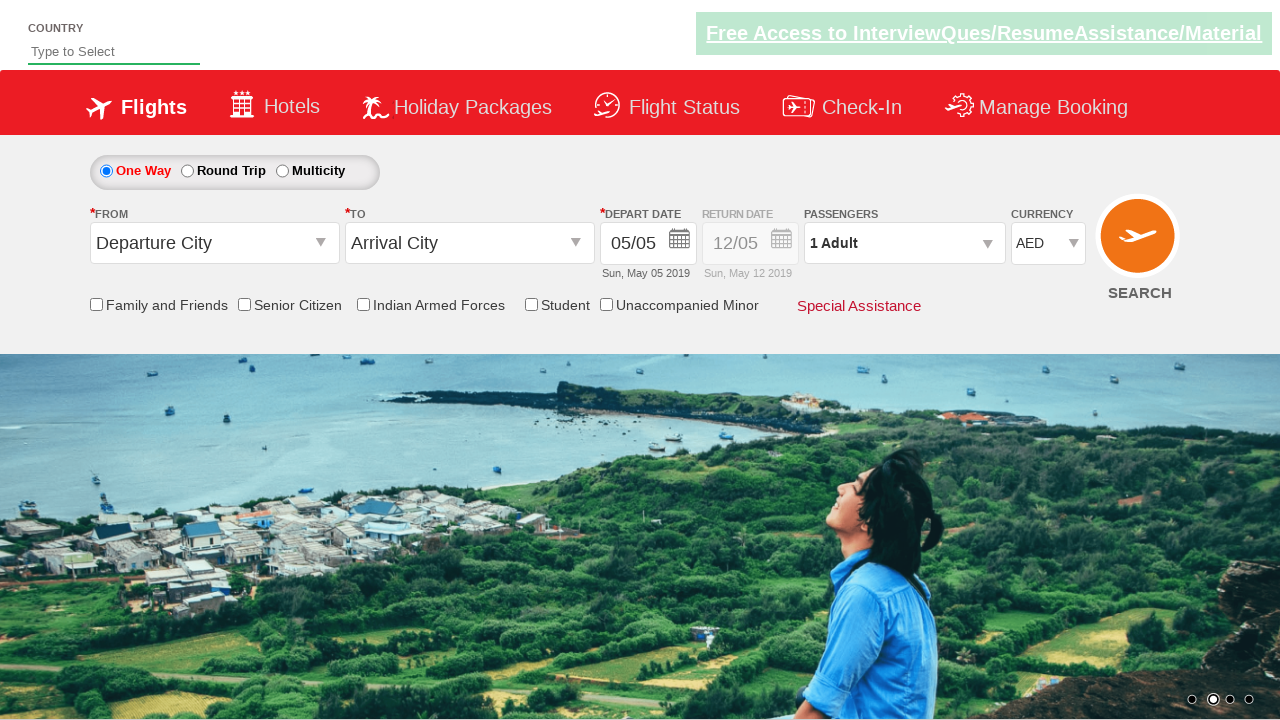

Selected USD currency from dropdown on select[id='ctl00_mainContent_DropDownListCurrency']
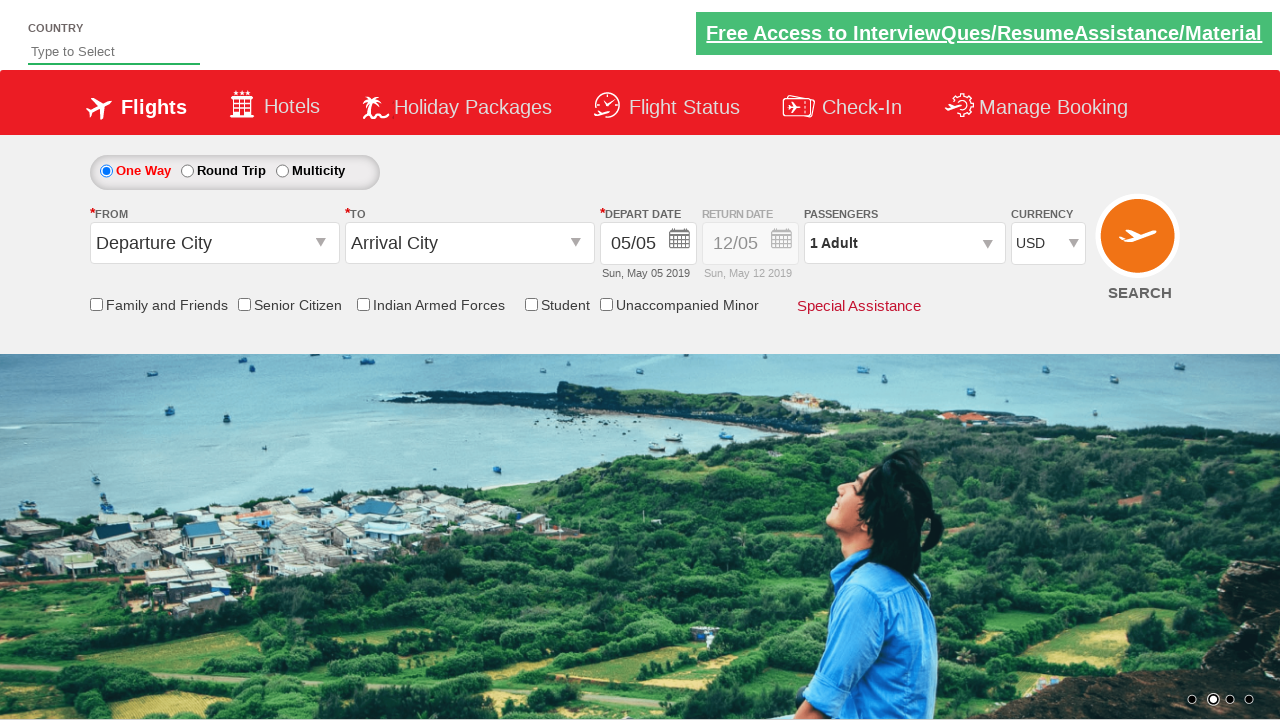

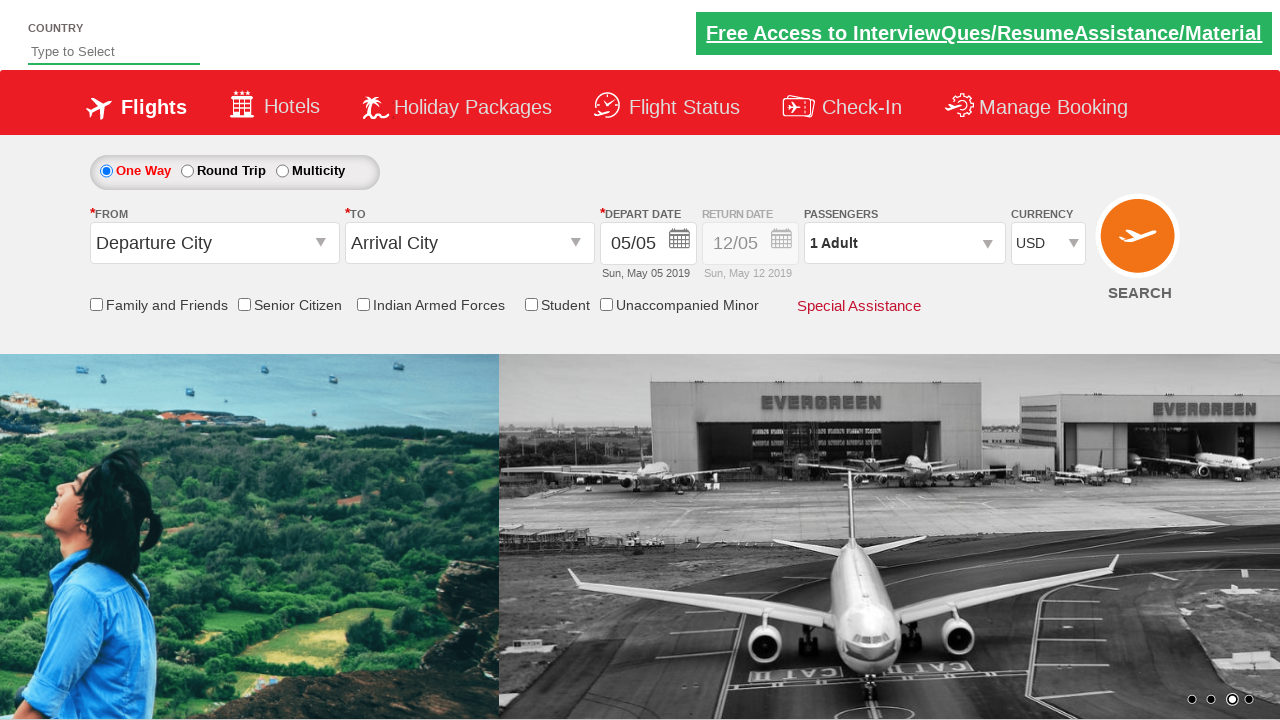